Tests window handling by clicking a link that opens a new window, switching between windows, and verifying titles and text content

Starting URL: https://the-internet.herokuapp.com/windows

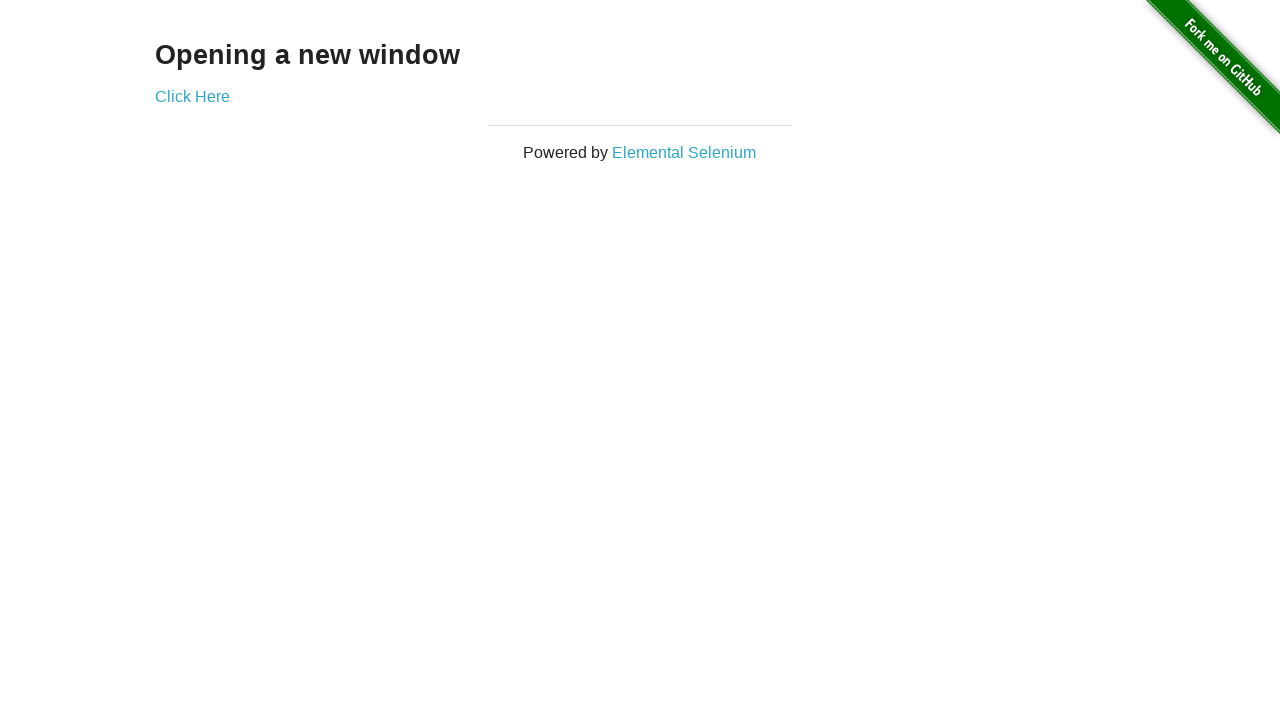

Set initial_page reference to the current page
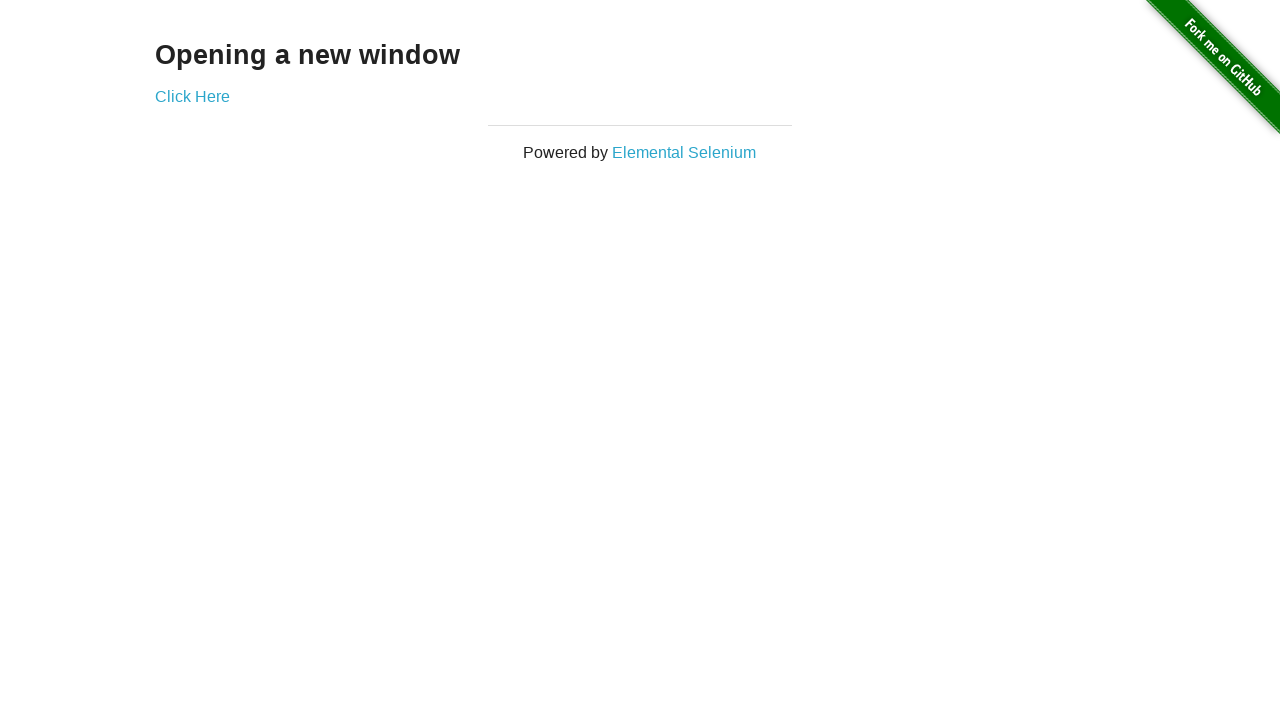

Verified h3 text content is 'Opening a new window'
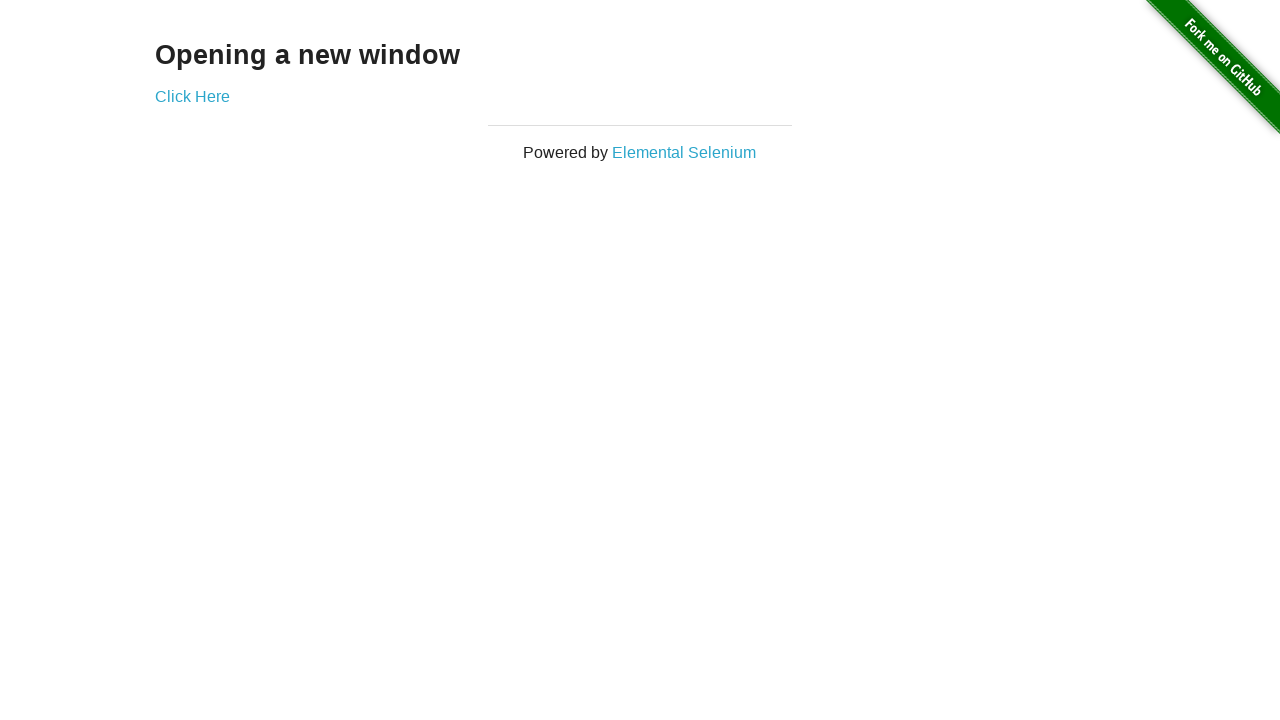

Verified first page title is 'The Internet'
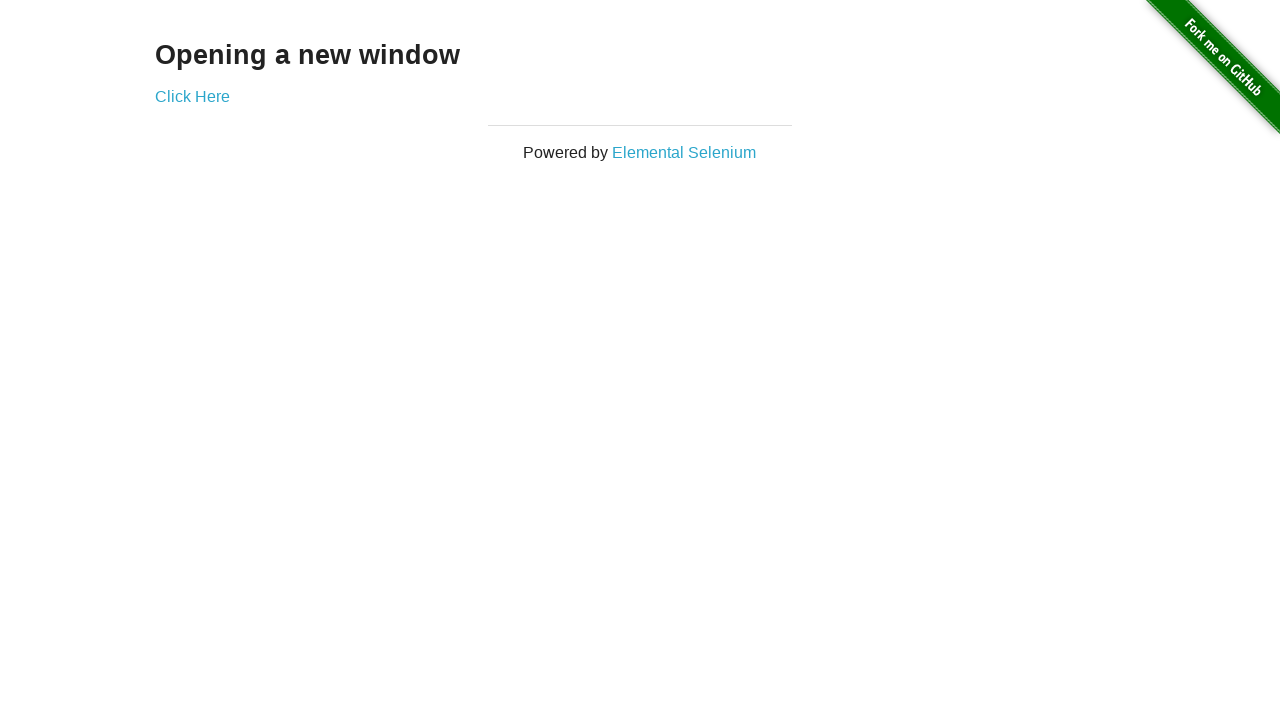

Clicked 'Click Here' link to open new window at (192, 96) on text=Click Here
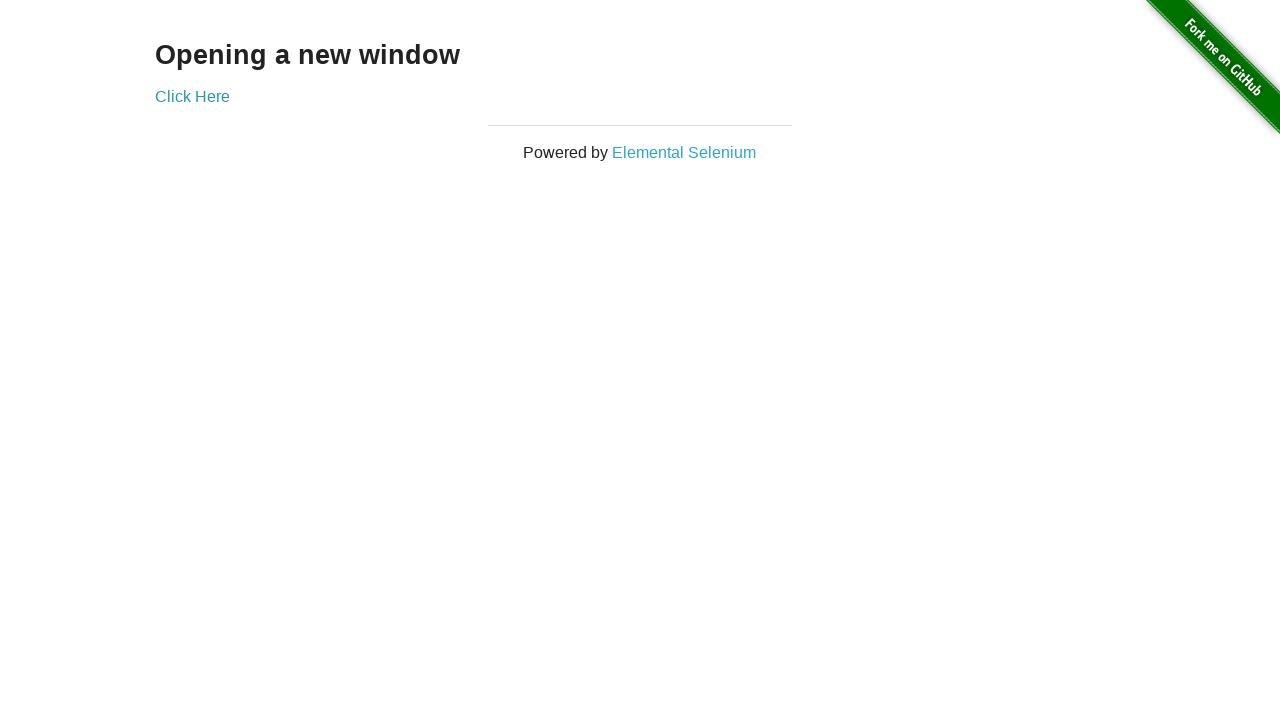

New window popup obtained from expect_popup
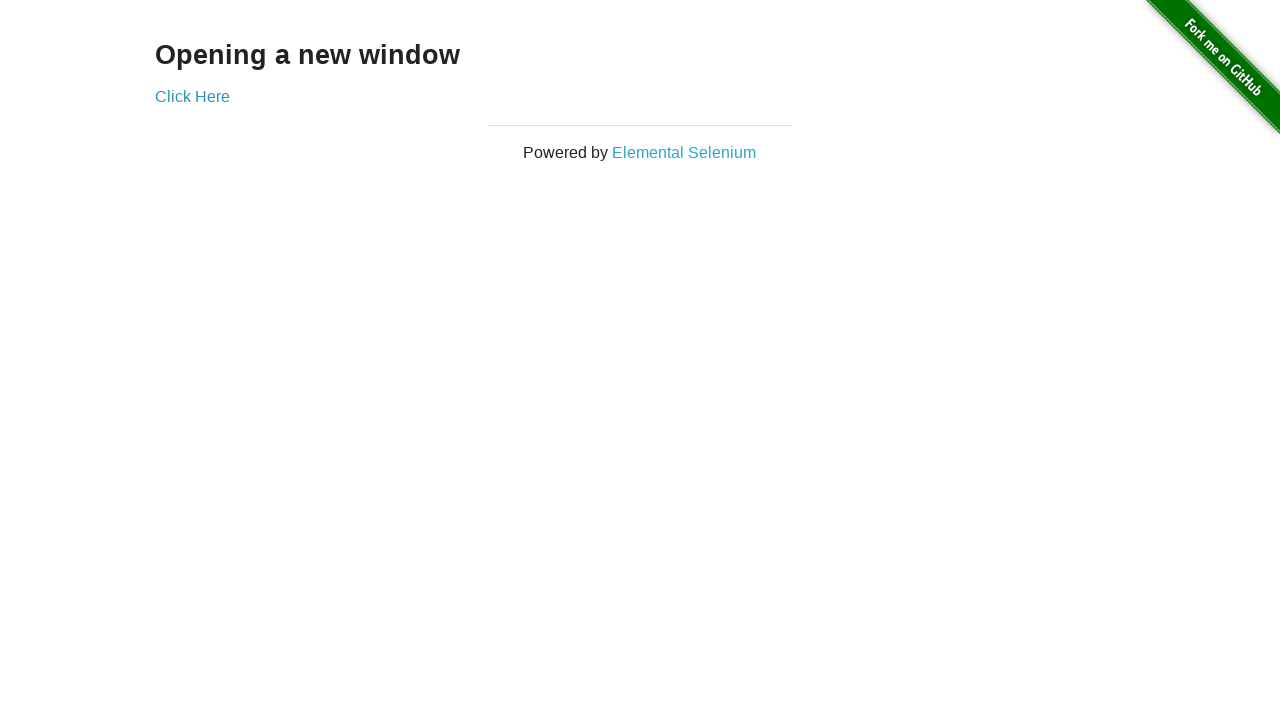

Verified new window title is 'New Window'
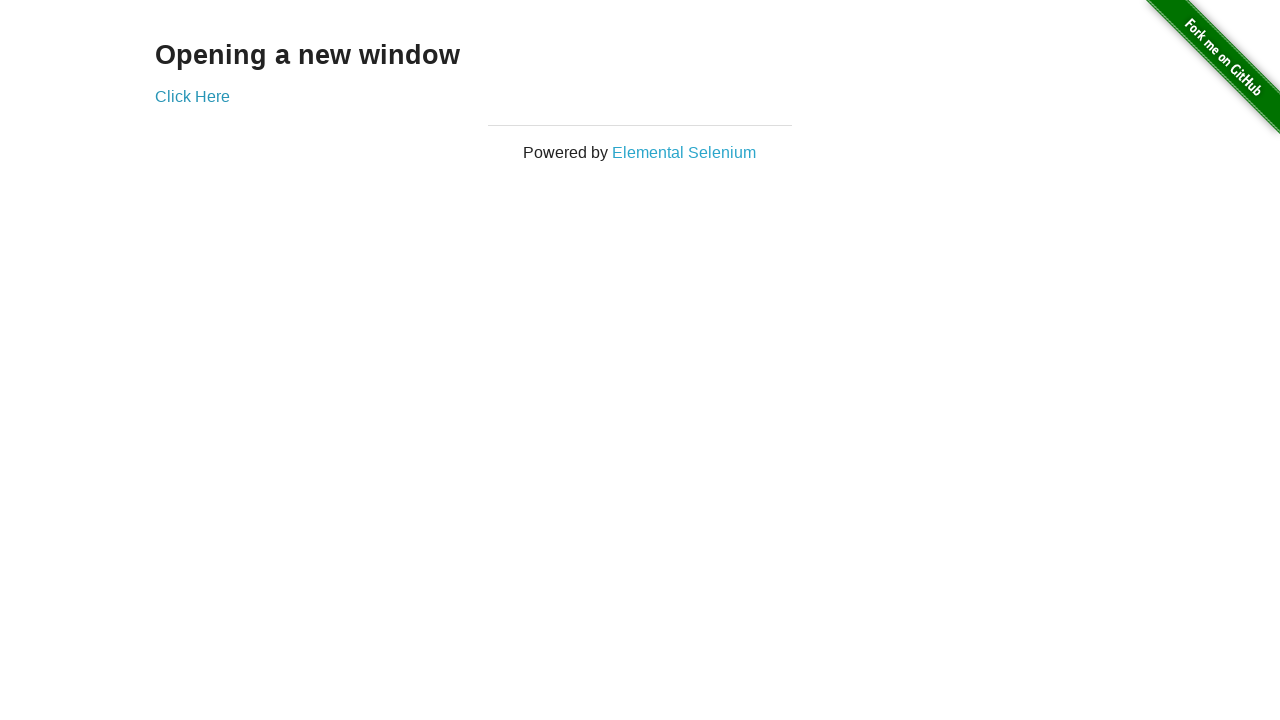

Switched back to initial page
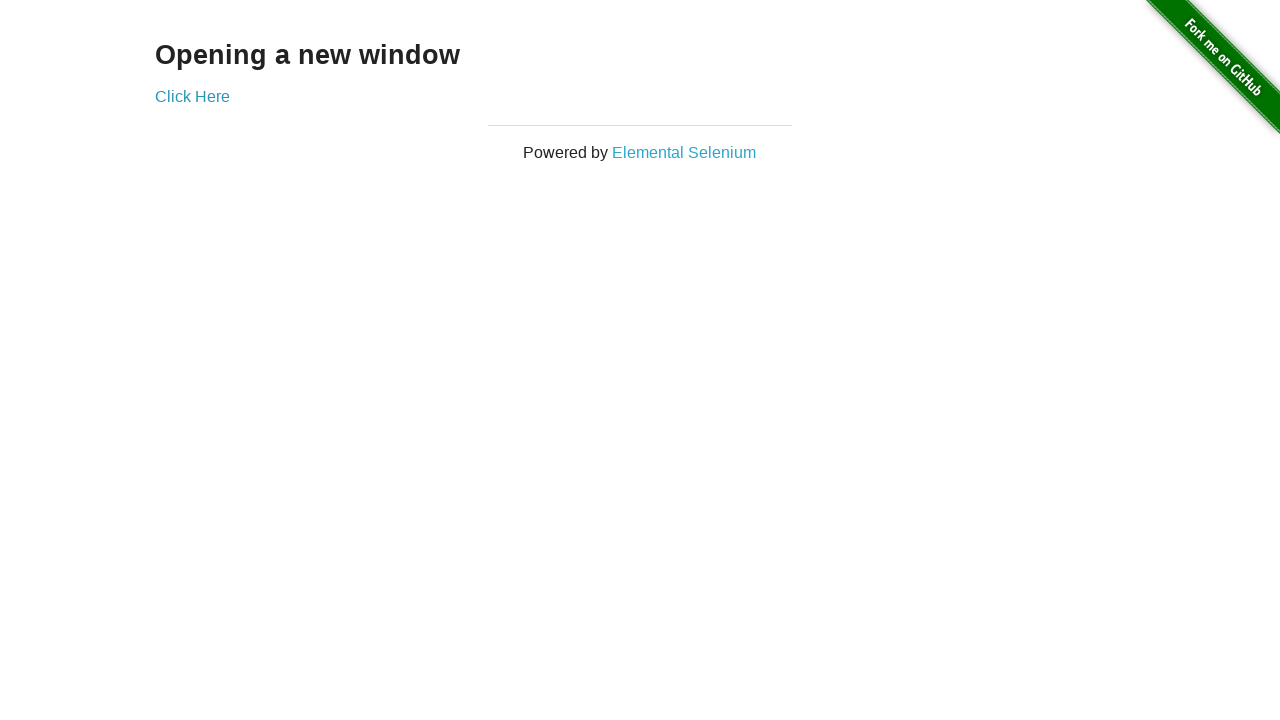

Verified initial page title is still 'The Internet'
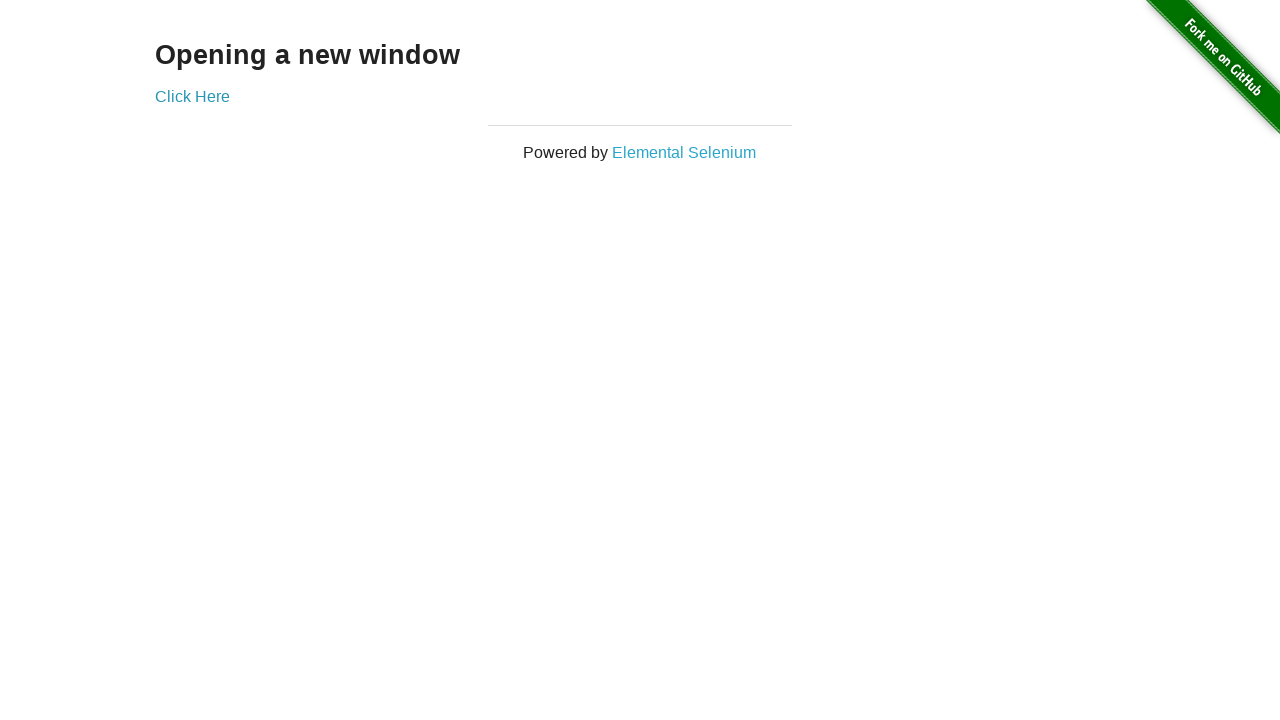

Switched to new window
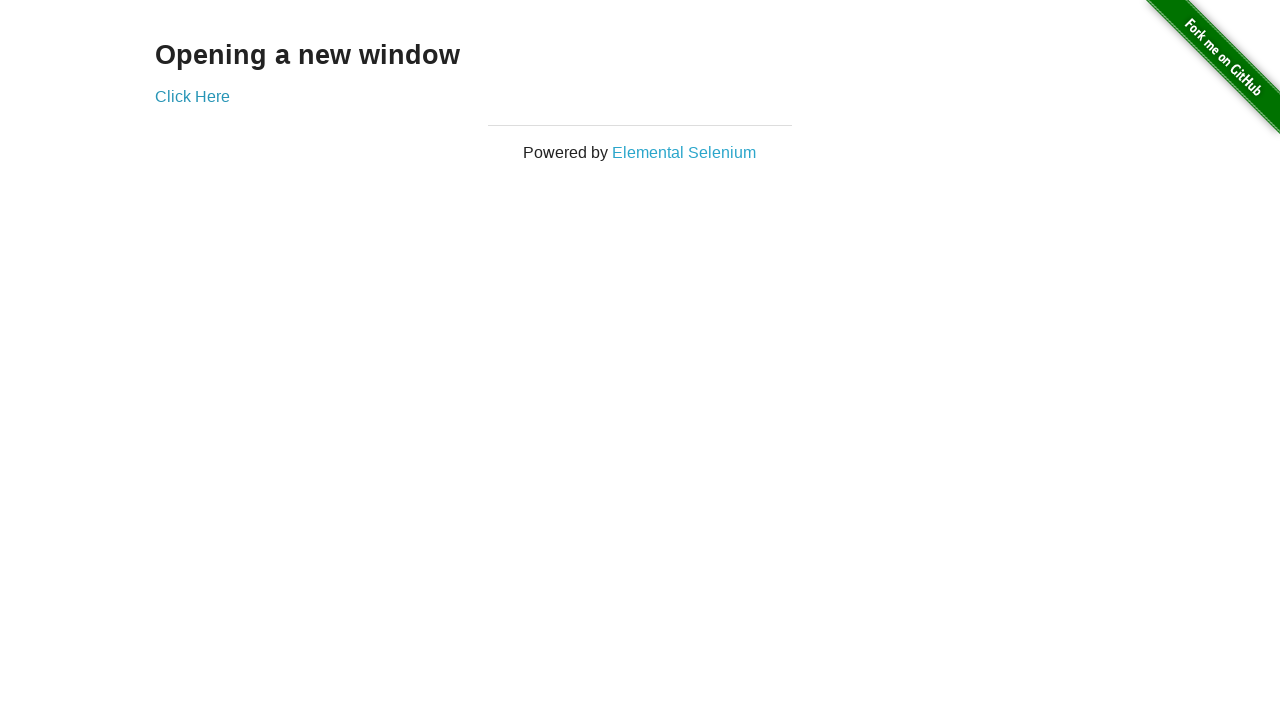

Switched back to initial page again
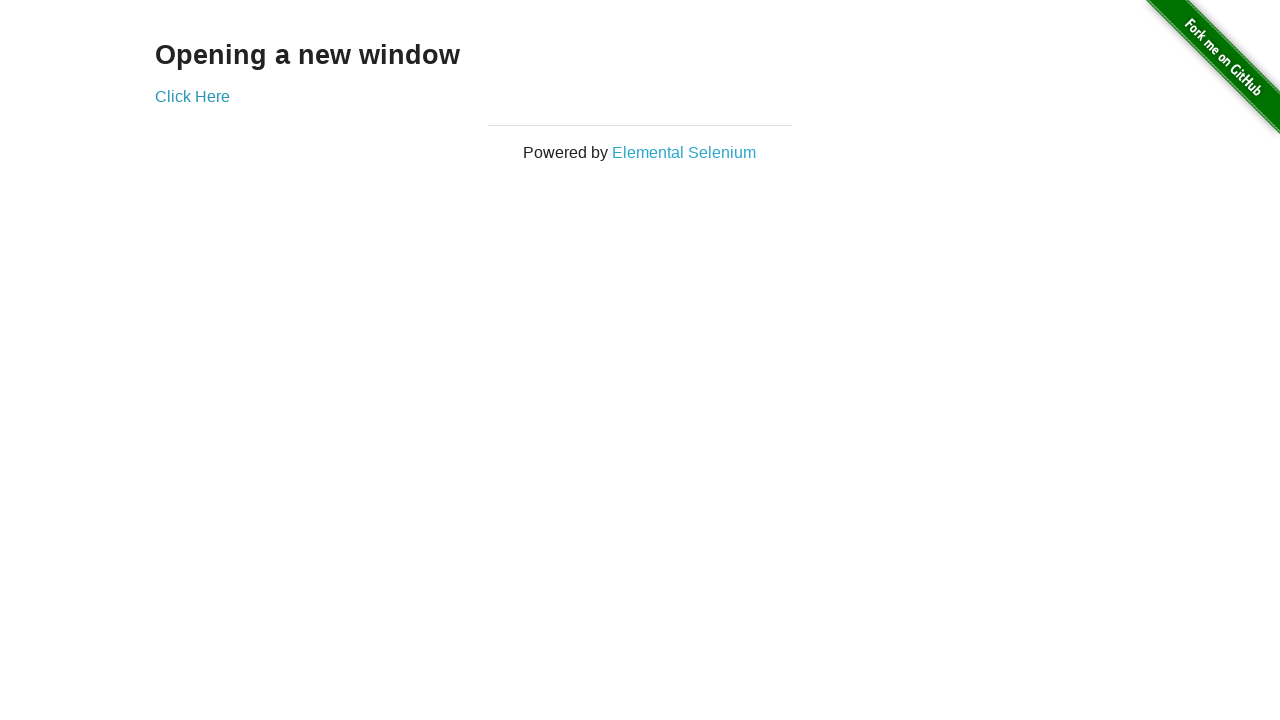

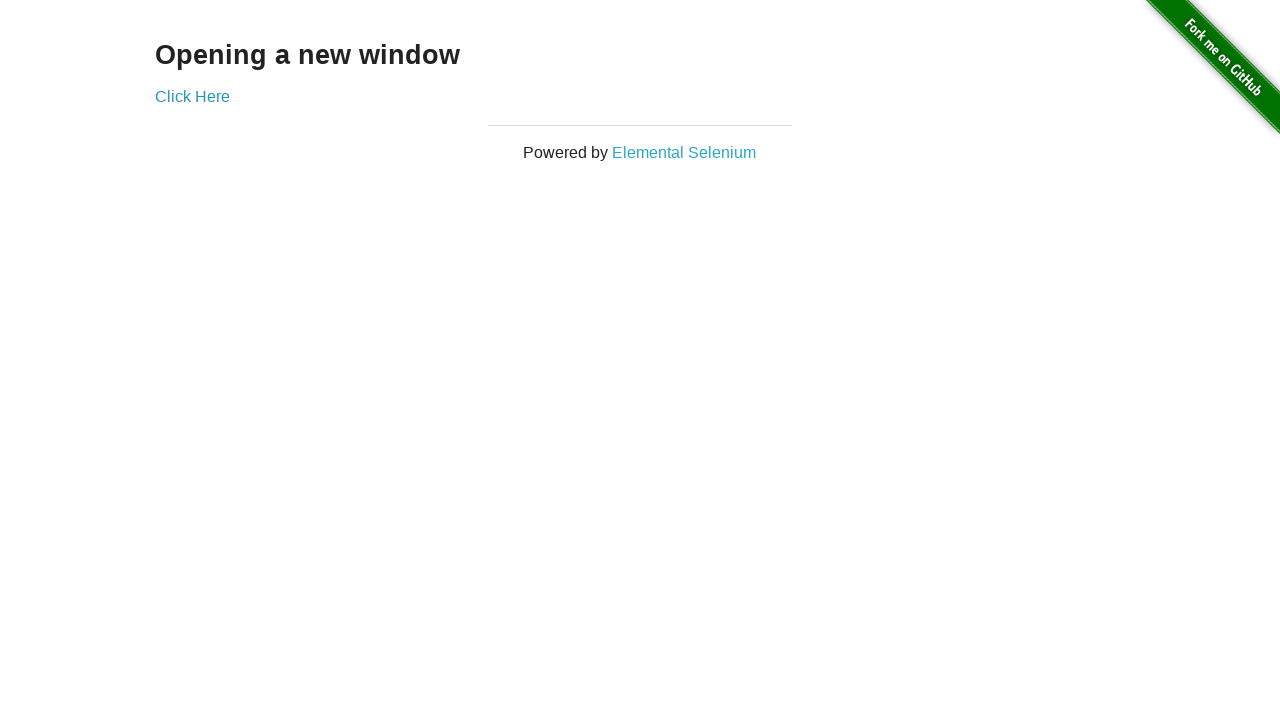